Tests table sorting by clicking the Email column header and verifying that email values are sorted in ascending order

Starting URL: http://the-internet.herokuapp.com/tables

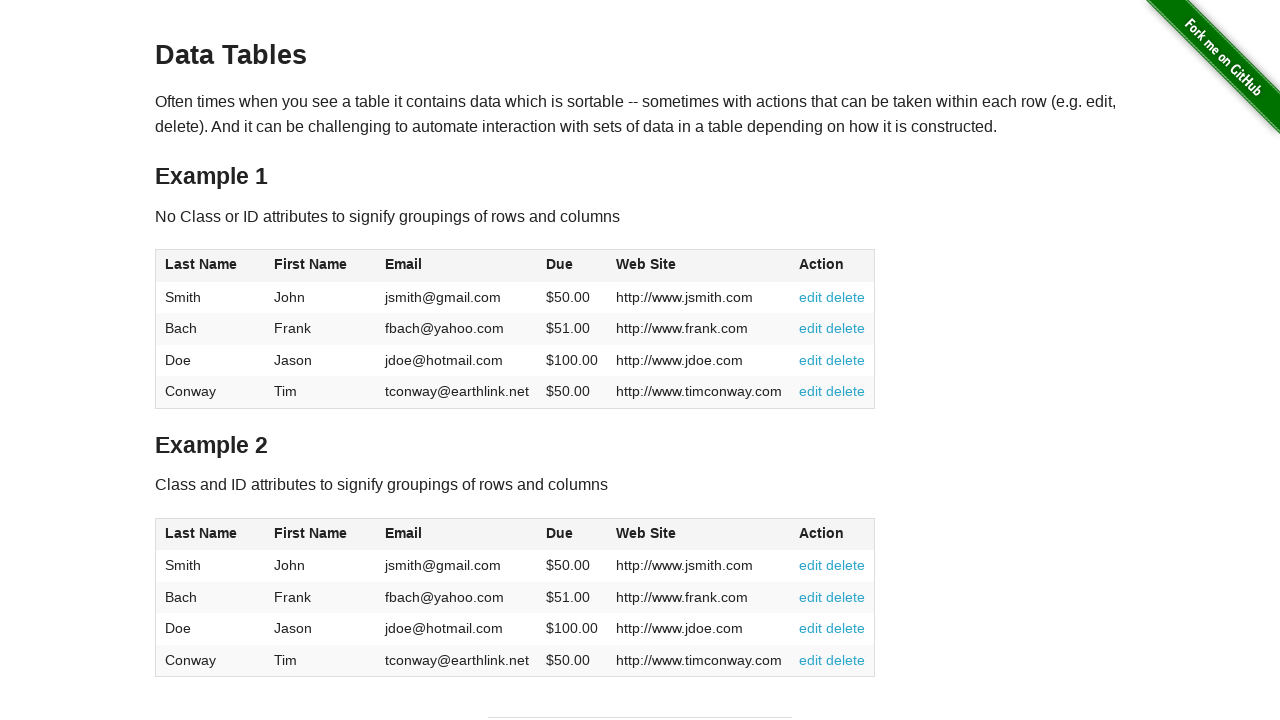

Clicked Email column header to sort table at (457, 266) on #table1 thead tr th:nth-of-type(3)
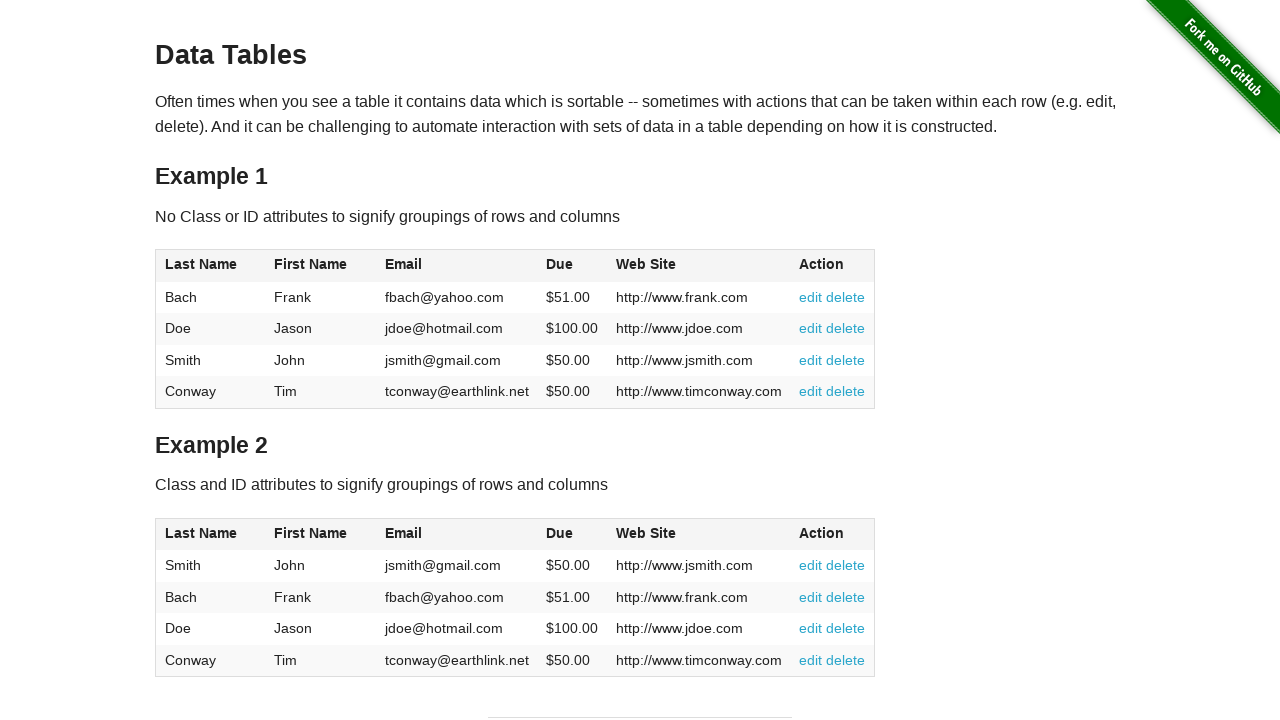

Table body loaded and Email column cells are visible
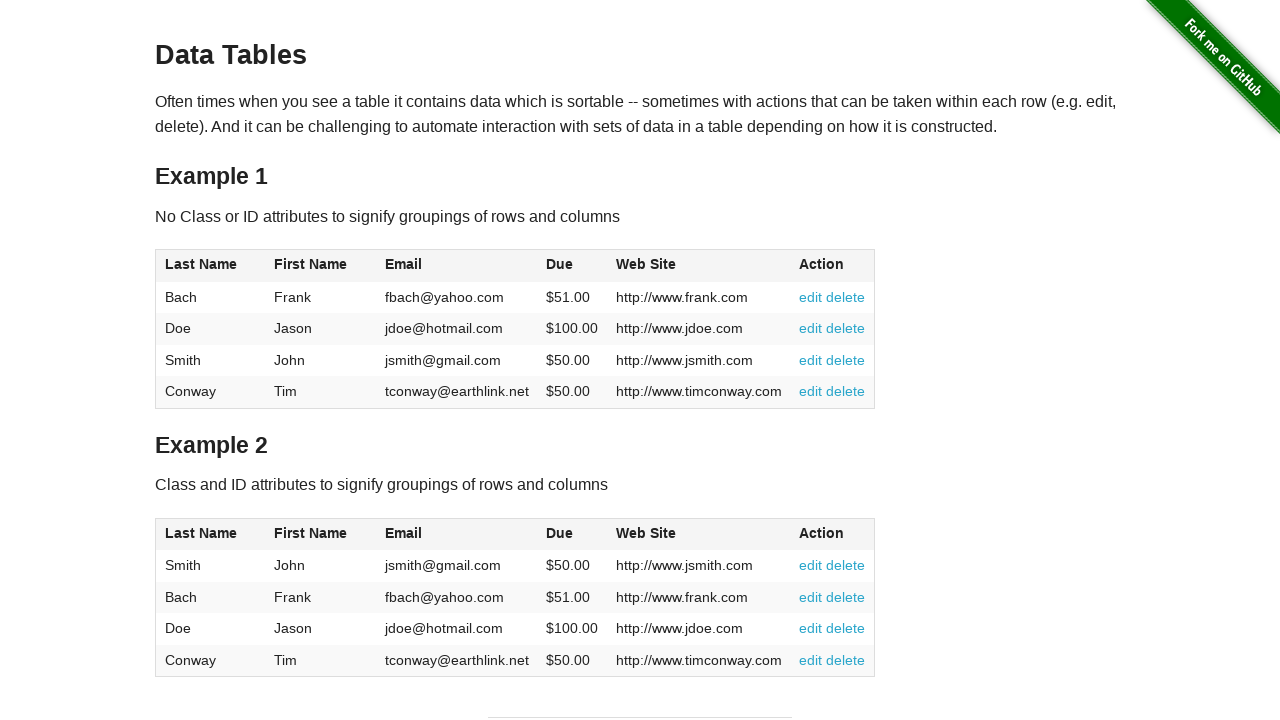

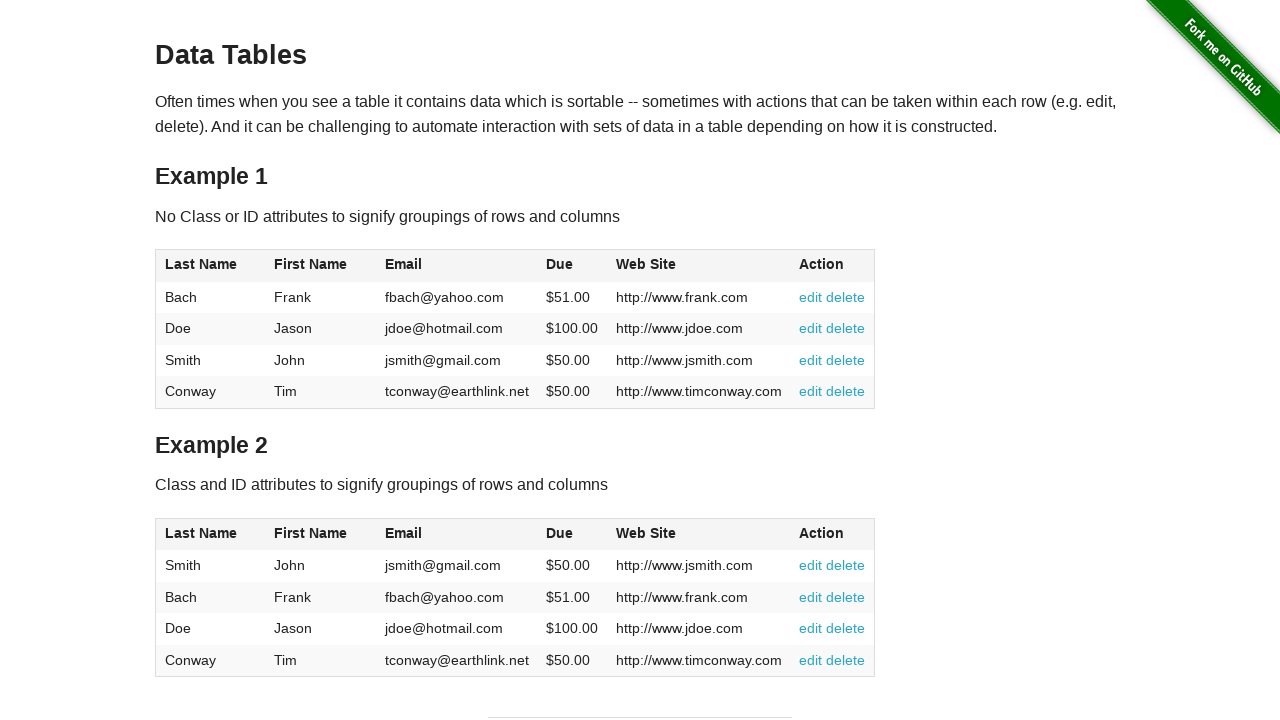